Tests keyboard key press functionality using Actions-style input by pressing the SPACE key and verifying the result text

Starting URL: https://the-internet.herokuapp.com/key_presses

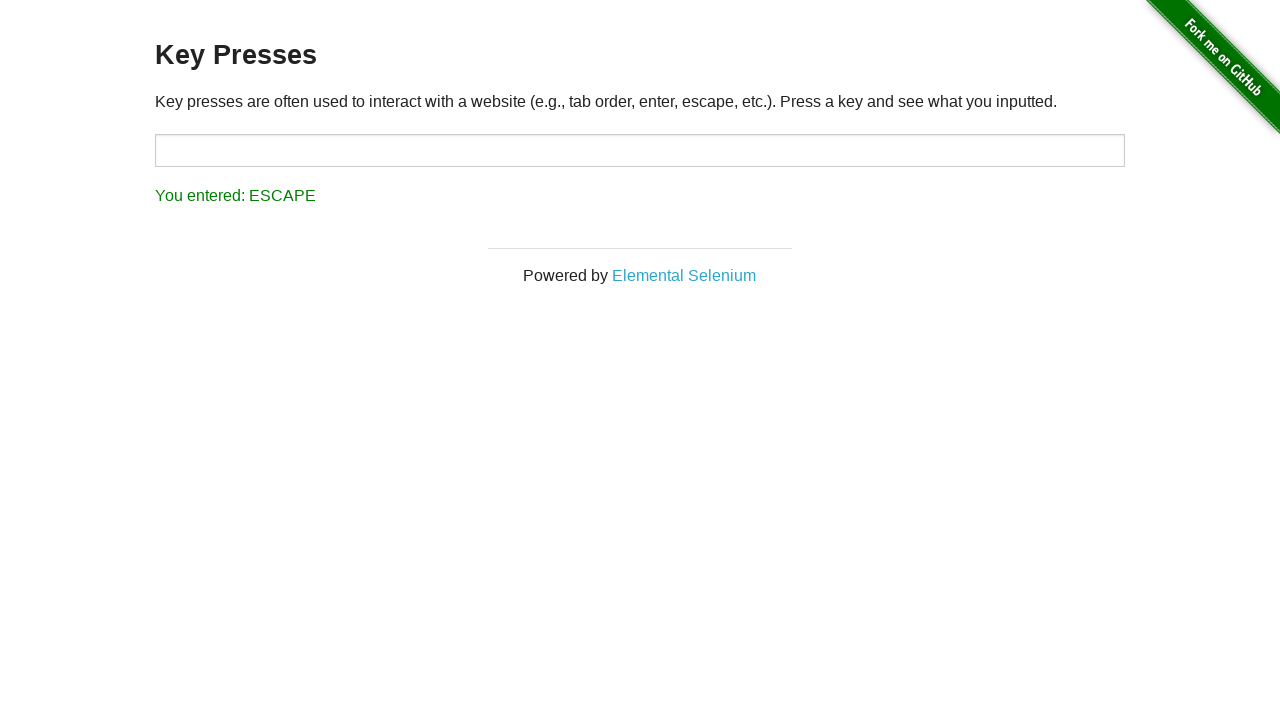

Navigated to key presses test page
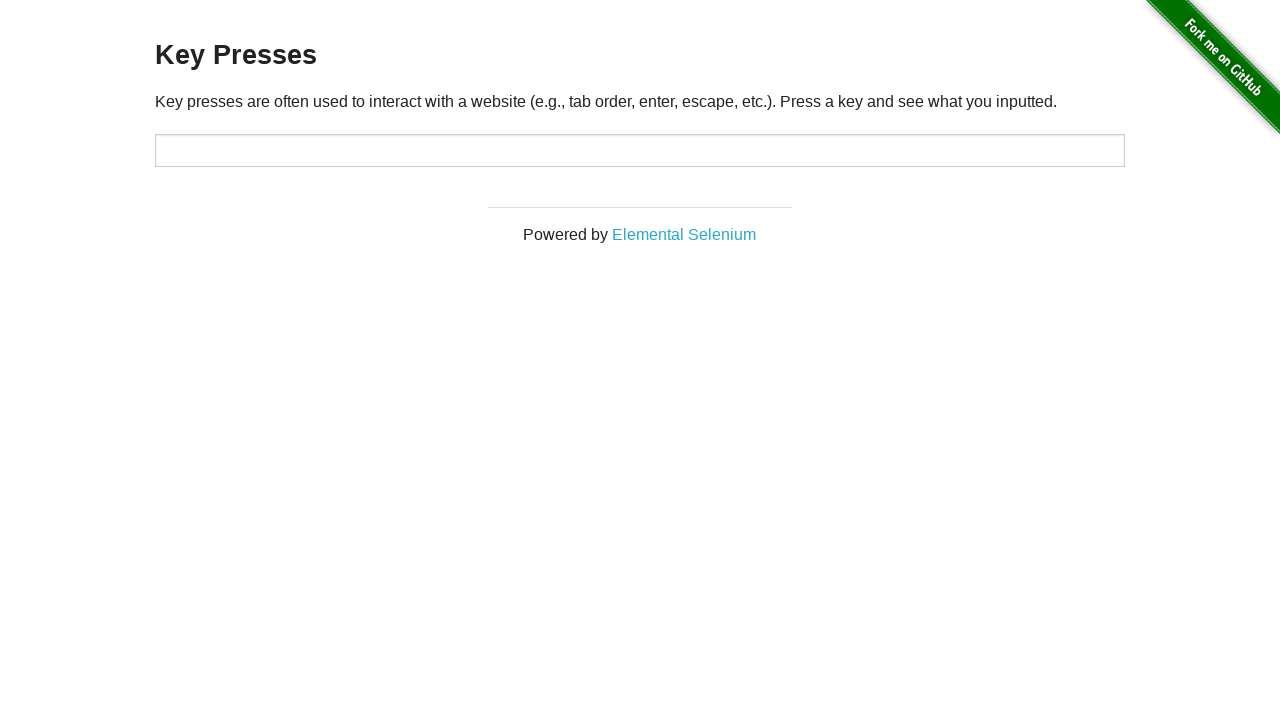

Pressed SPACE key using keyboard actions
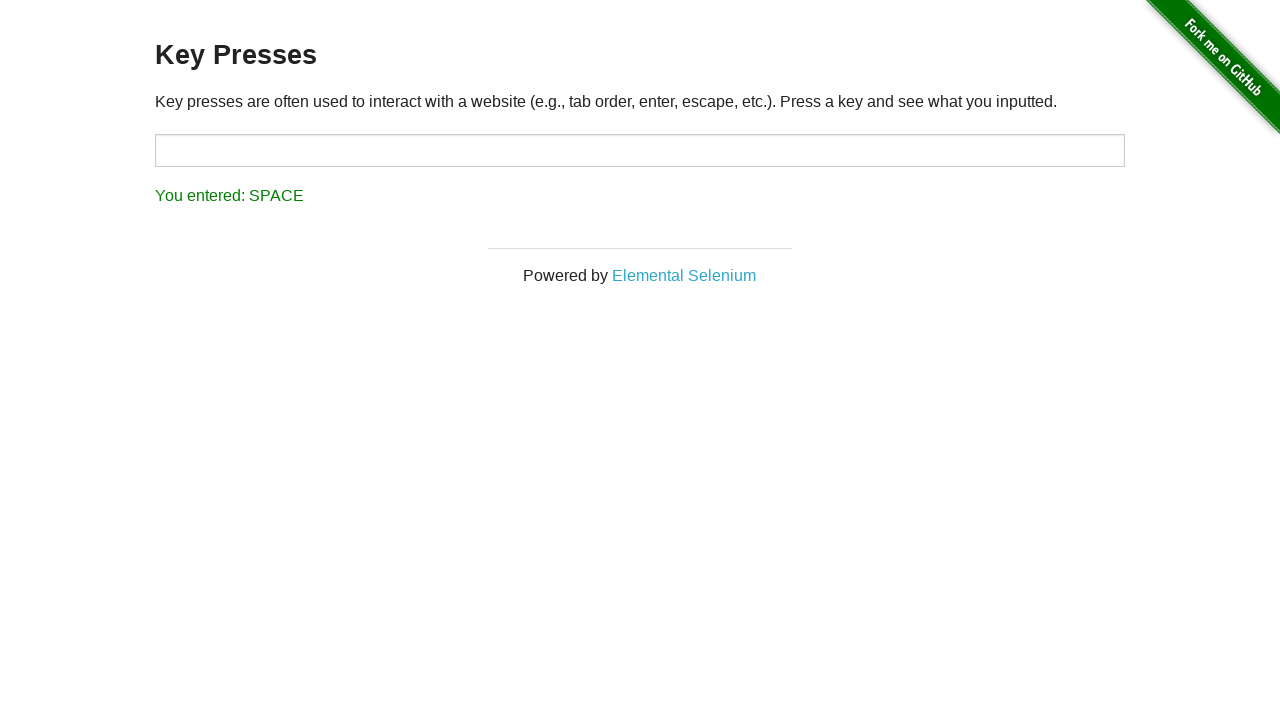

Located result element
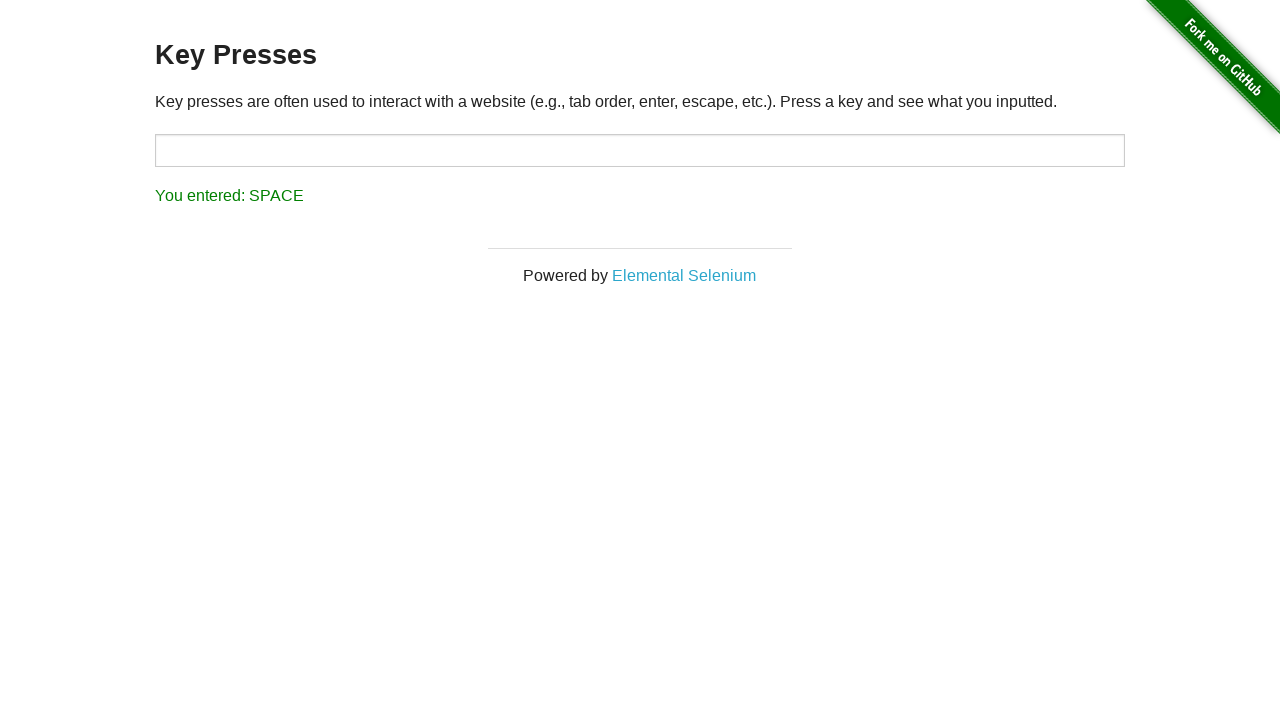

Waited for result element to appear
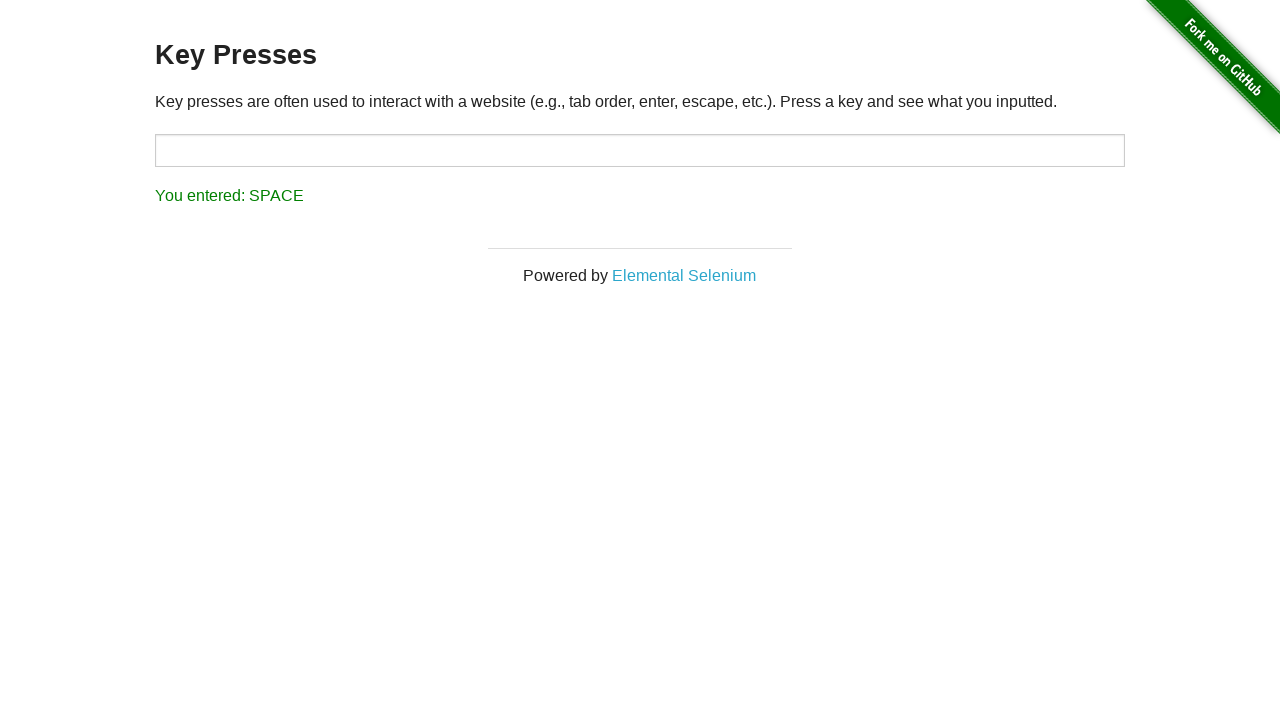

Retrieved result text content
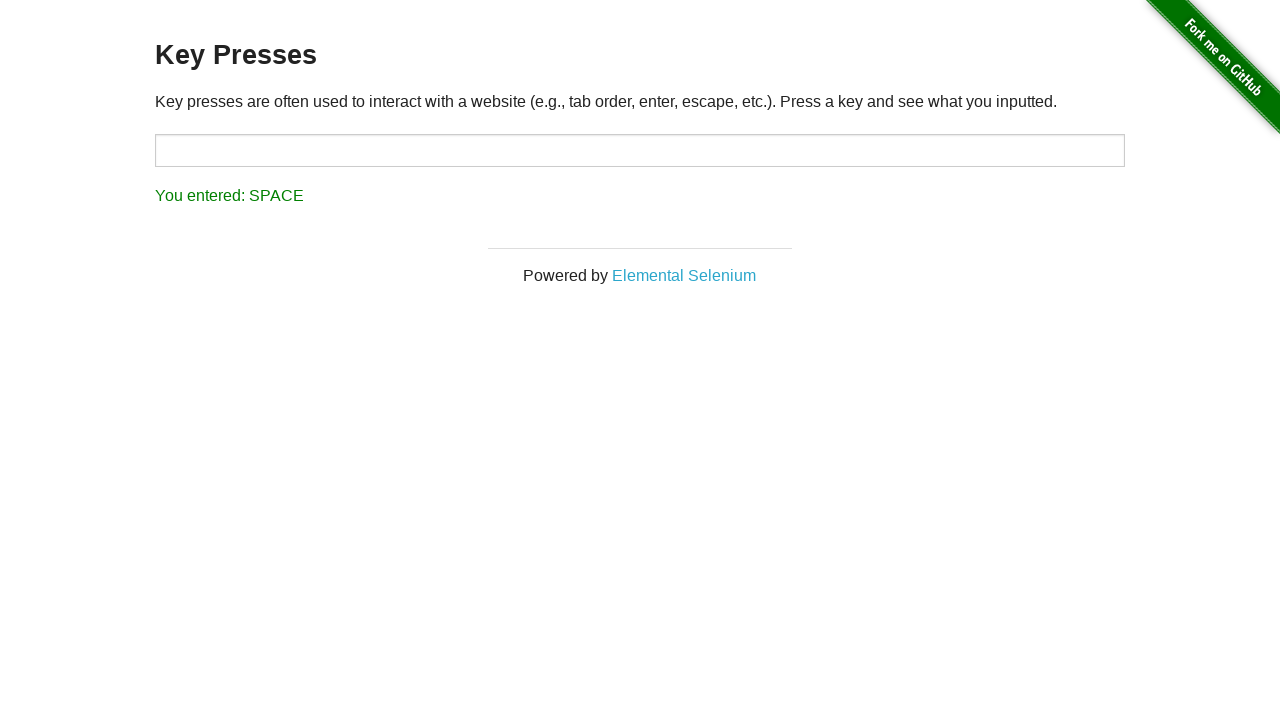

Verified result text matches expected 'You entered: SPACE'
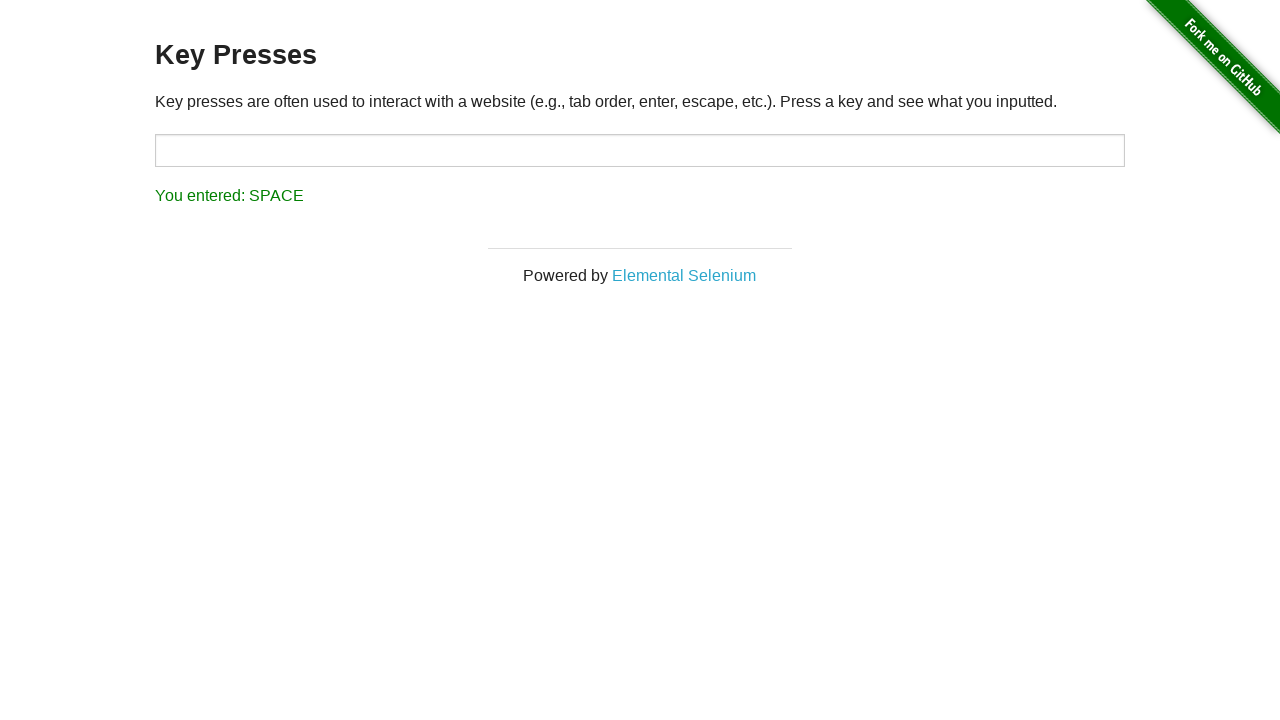

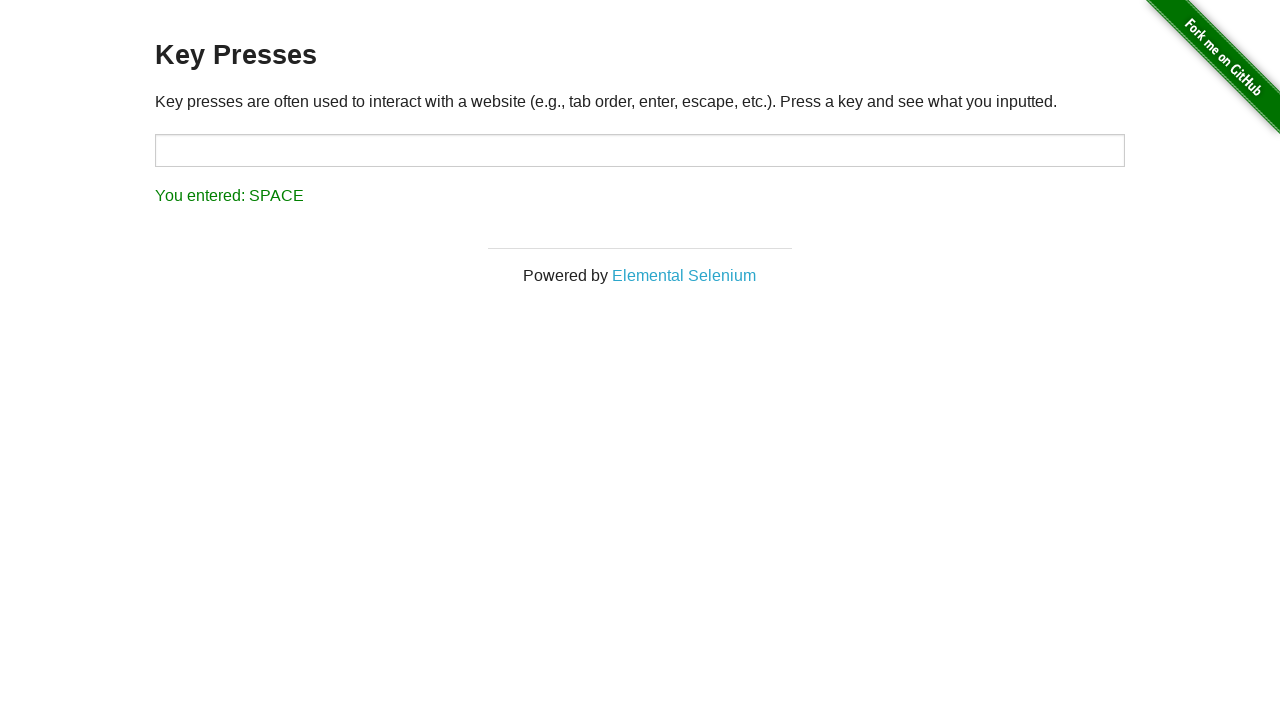